Tests page scrolling functionality by scrolling down the page three times using JavaScript, then scrolling back up three times to return to the original position.

Starting URL: https://selectorshub.com/xpath-practice-page/

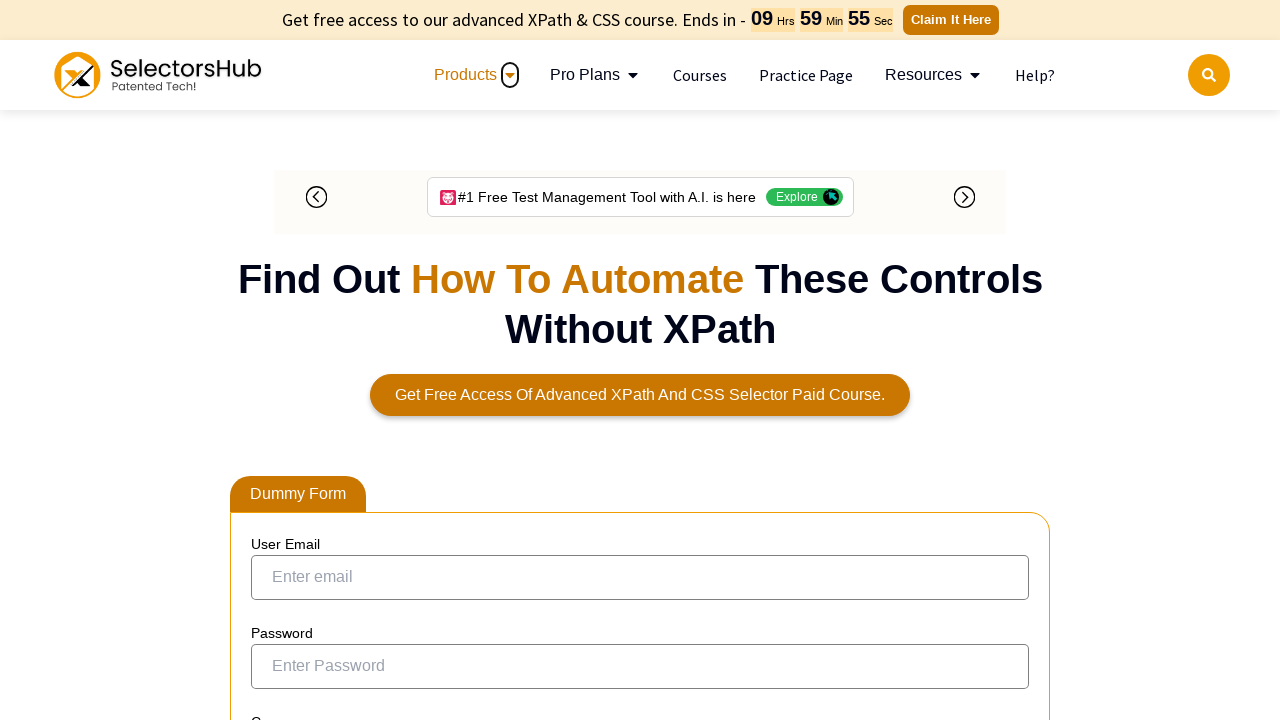

Scrolled down the page by 1500 pixels
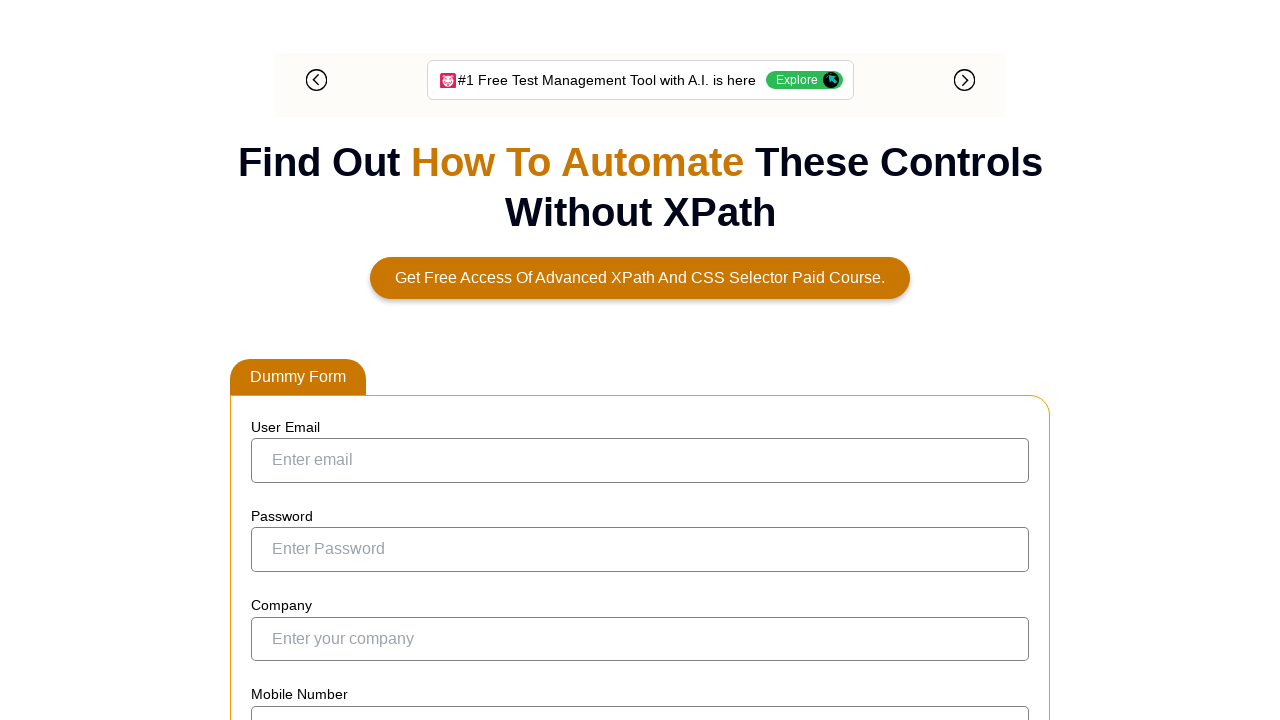

Waited 1 second after scrolling down
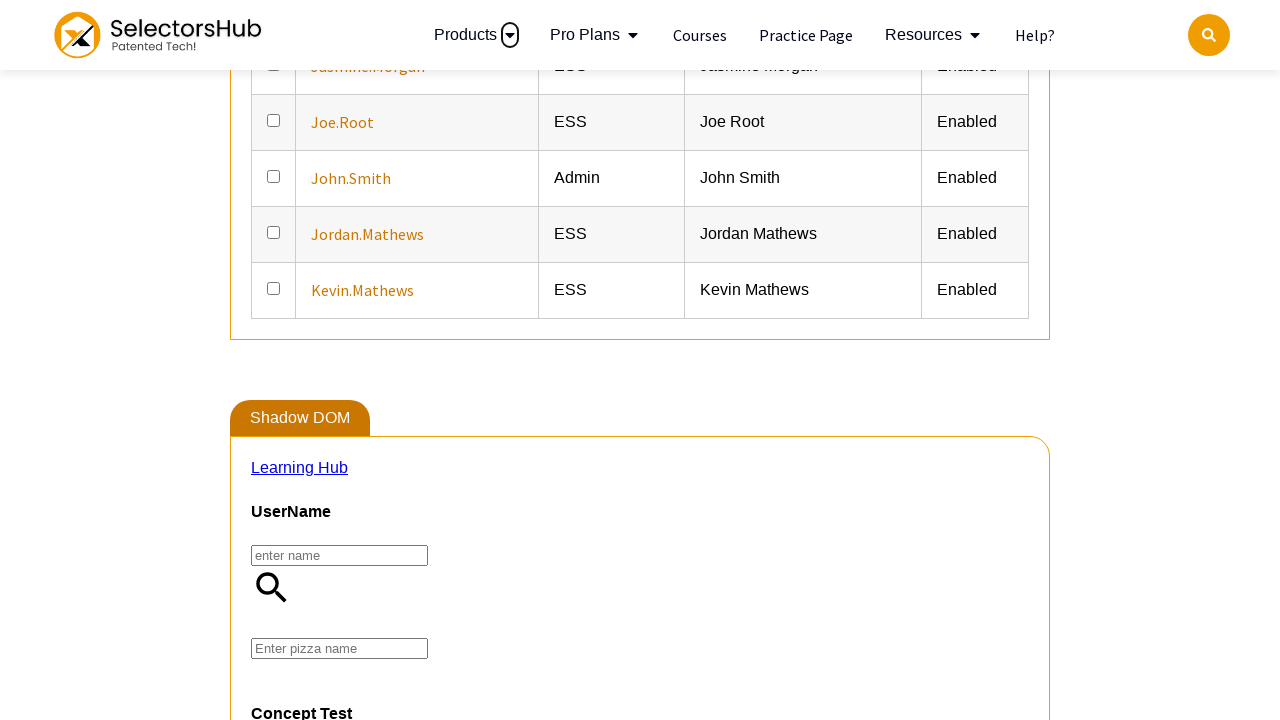

Scrolled down the page by 1500 pixels
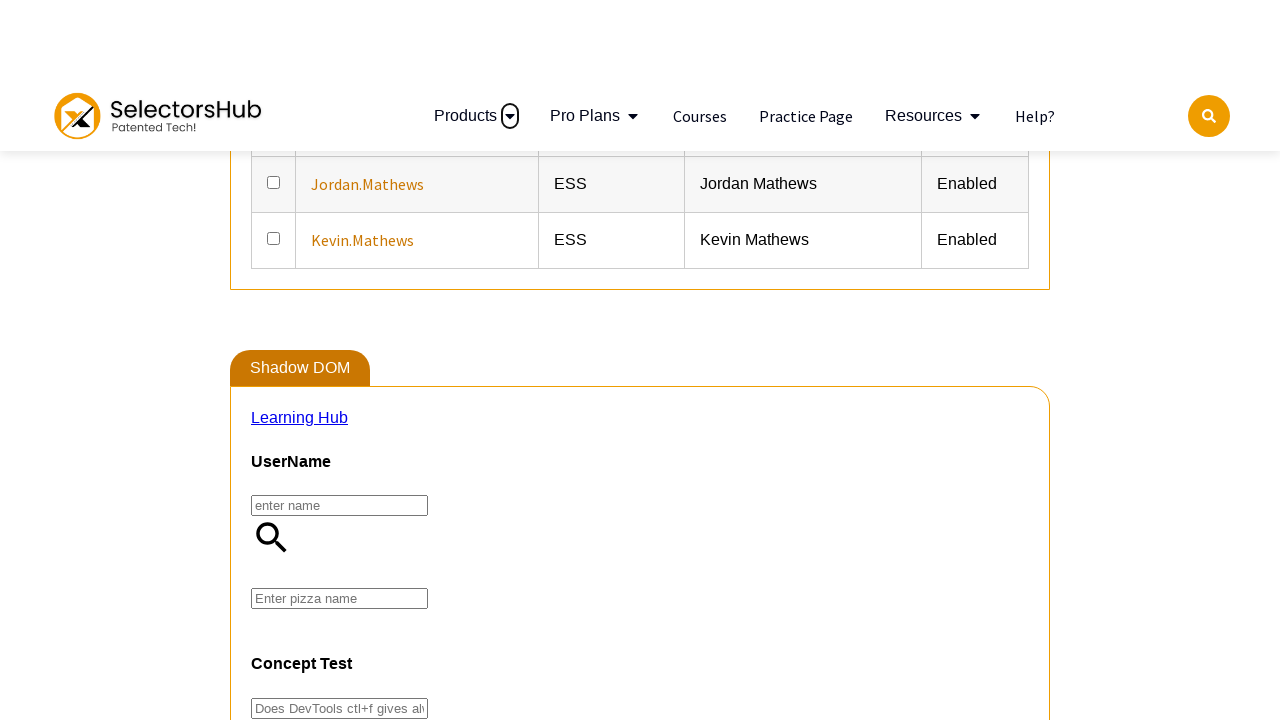

Waited 1 second after scrolling down
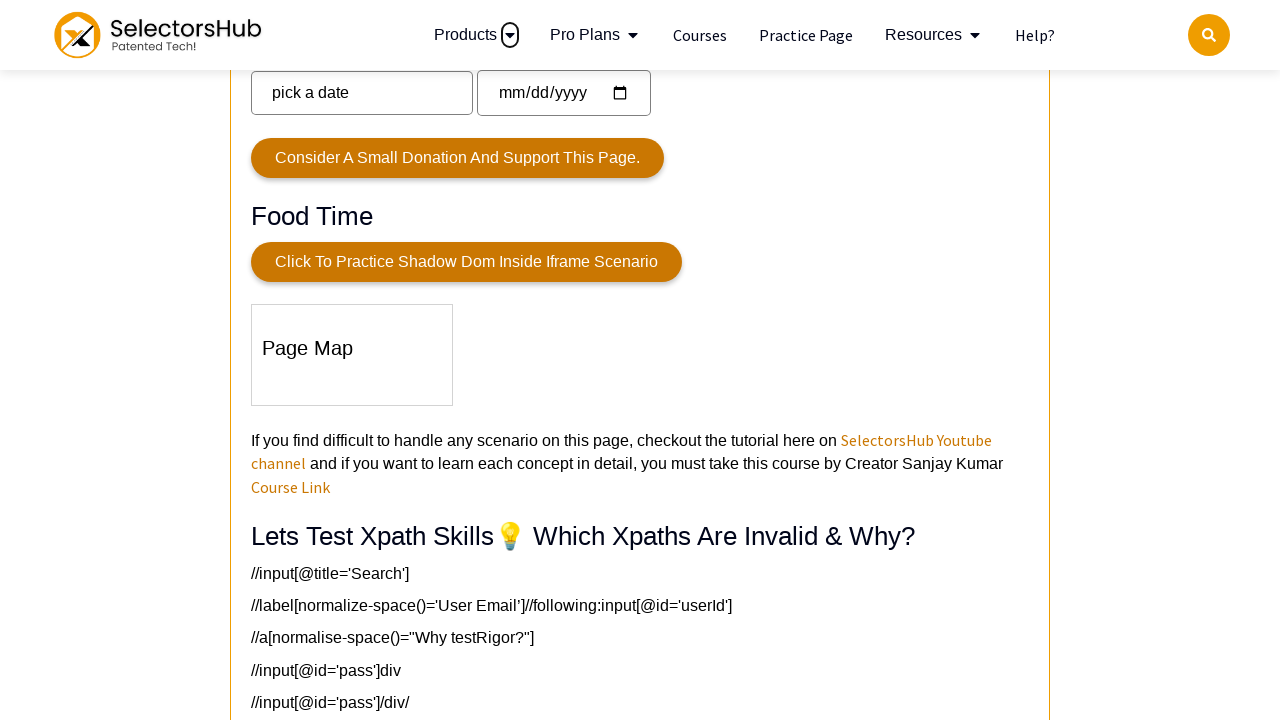

Scrolled down the page by 1500 pixels
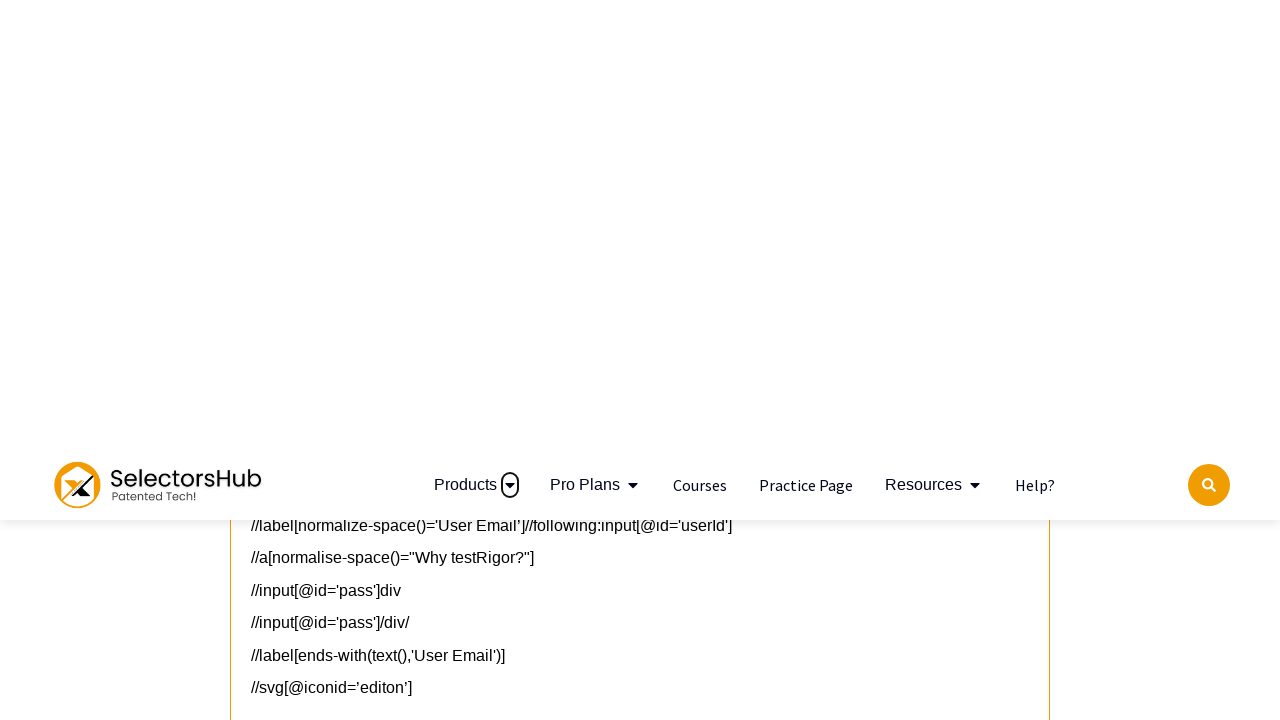

Waited 1 second after scrolling down
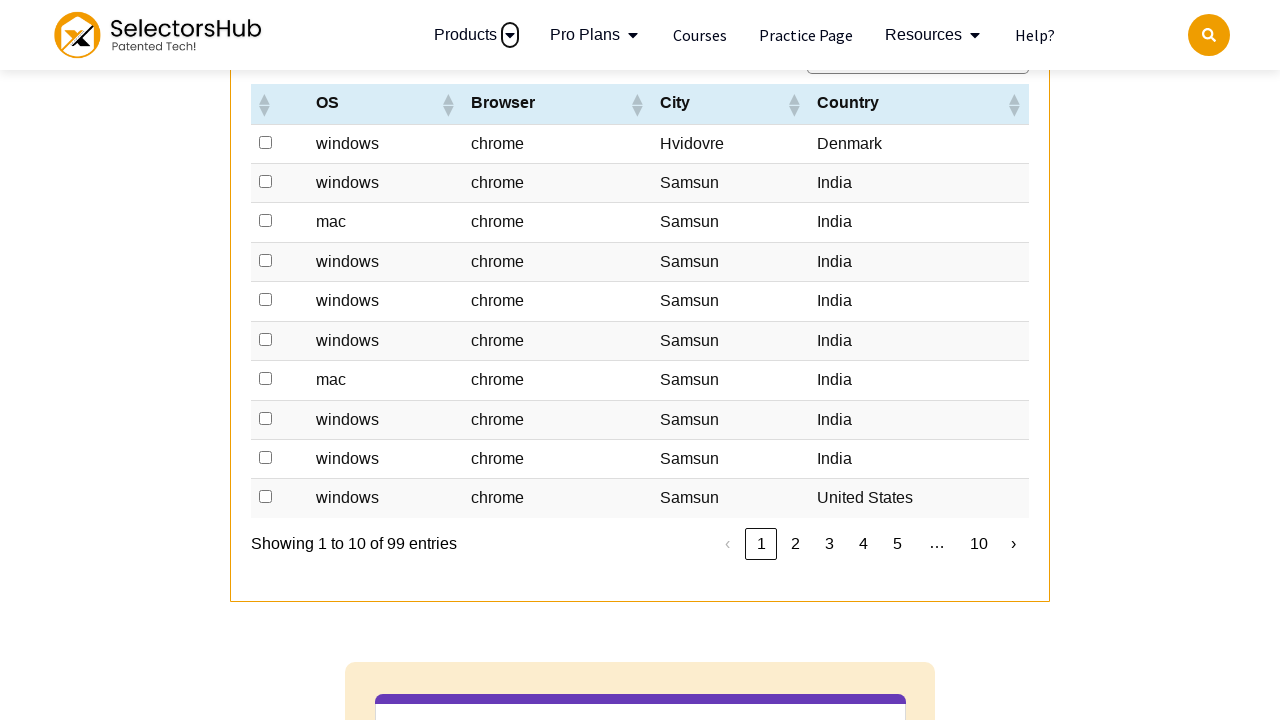

Scrolled up the page by 1500 pixels
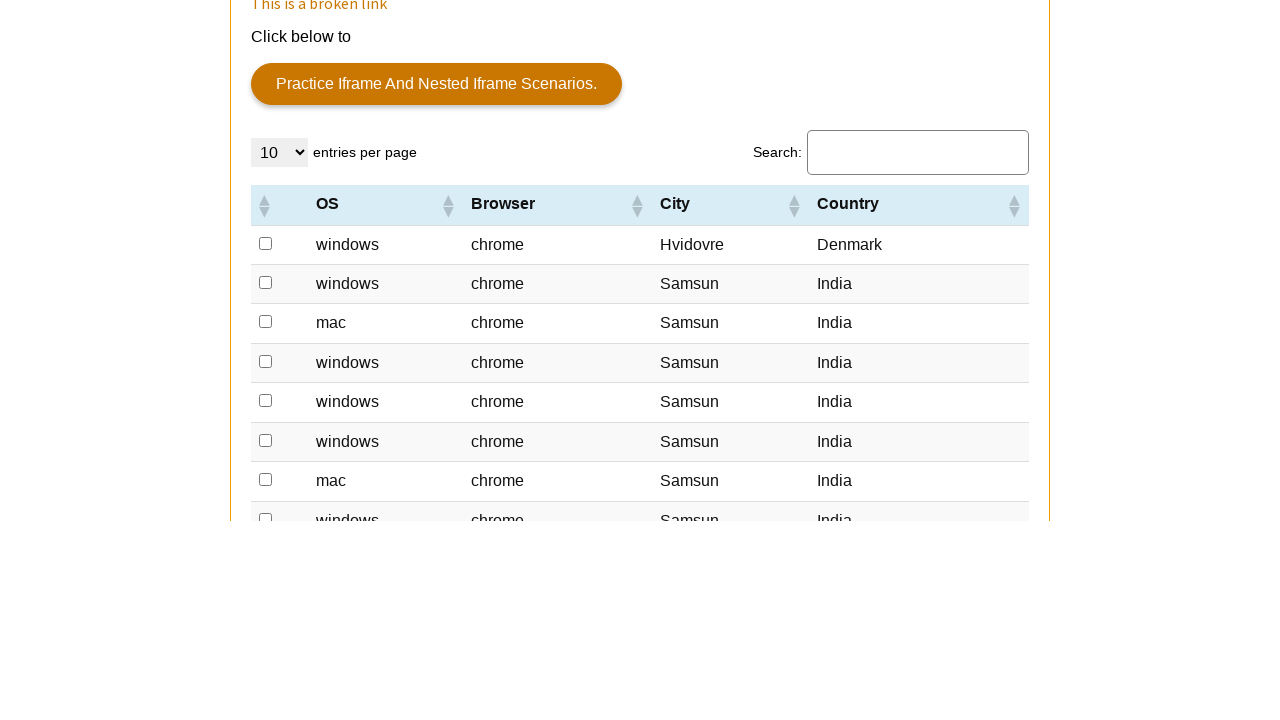

Waited 1 second after scrolling up
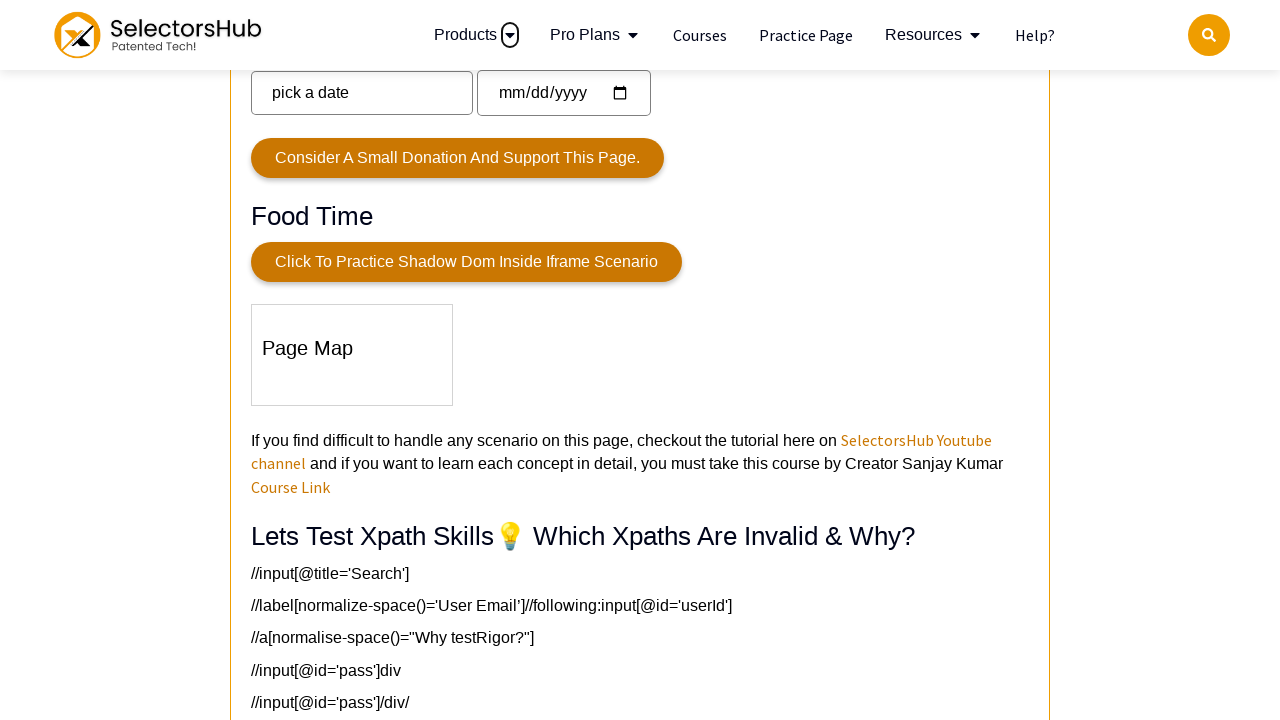

Scrolled up the page by 1500 pixels
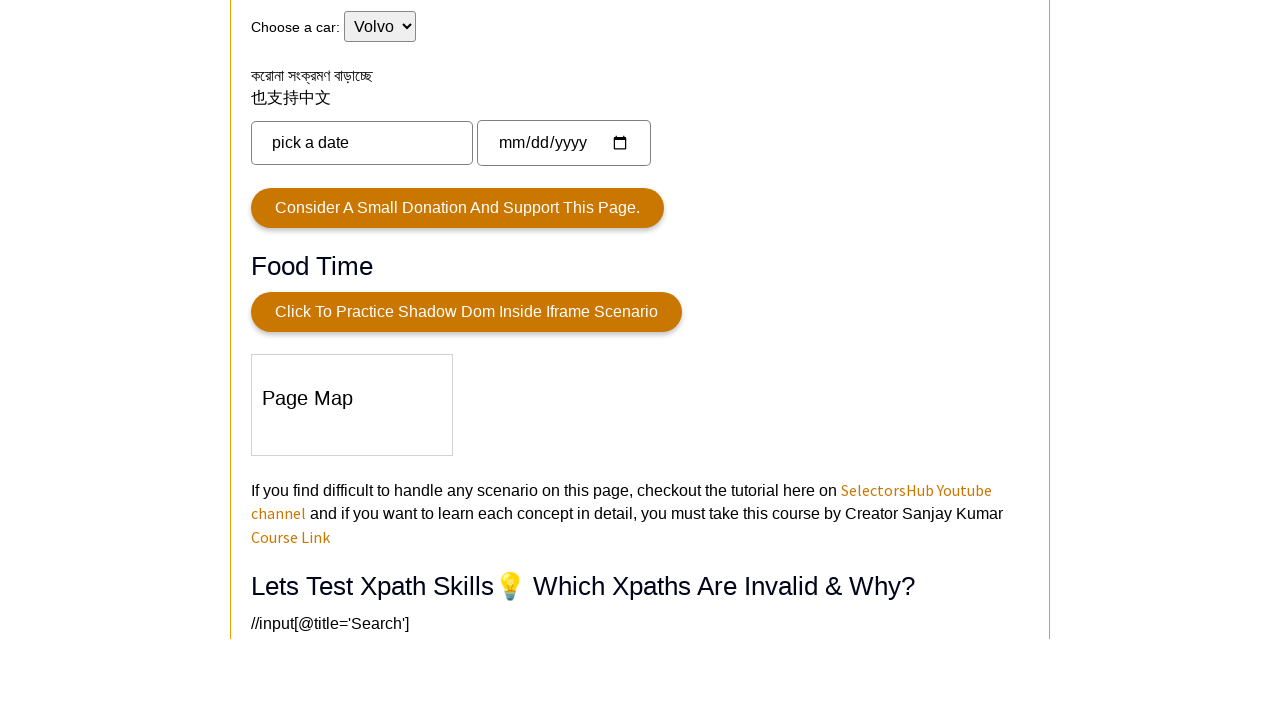

Waited 1 second after scrolling up
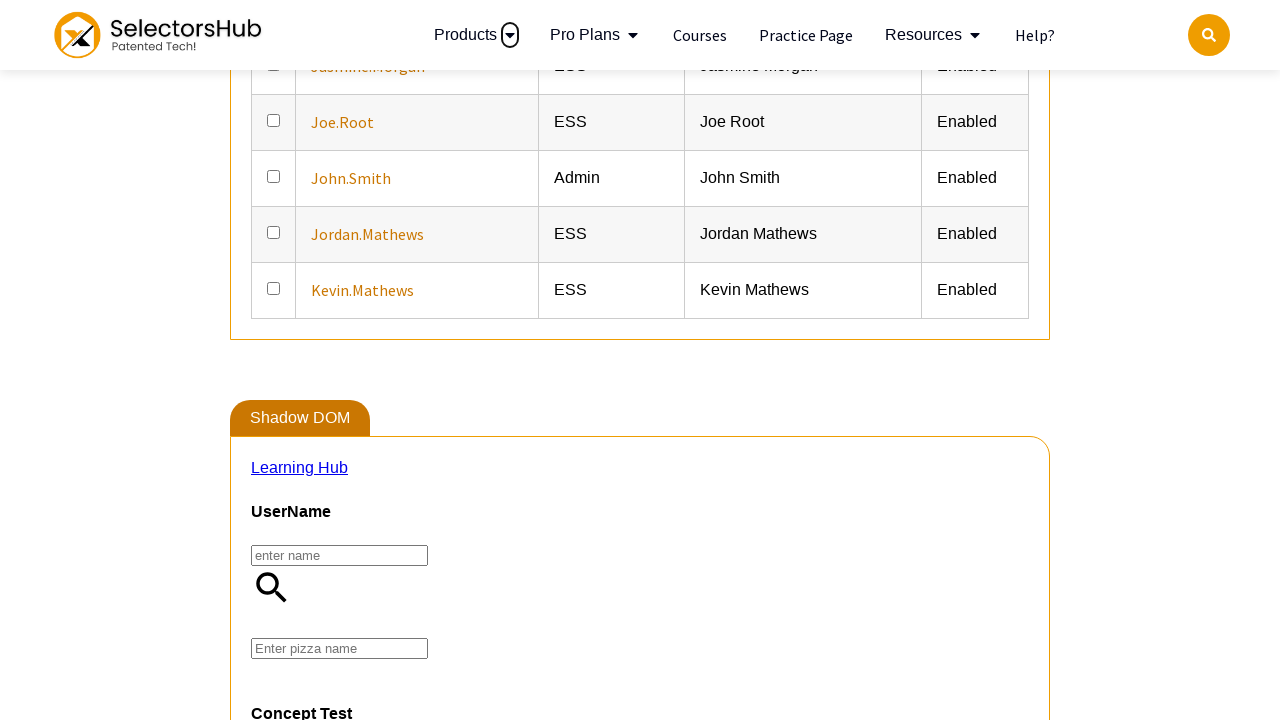

Scrolled up the page by 1500 pixels
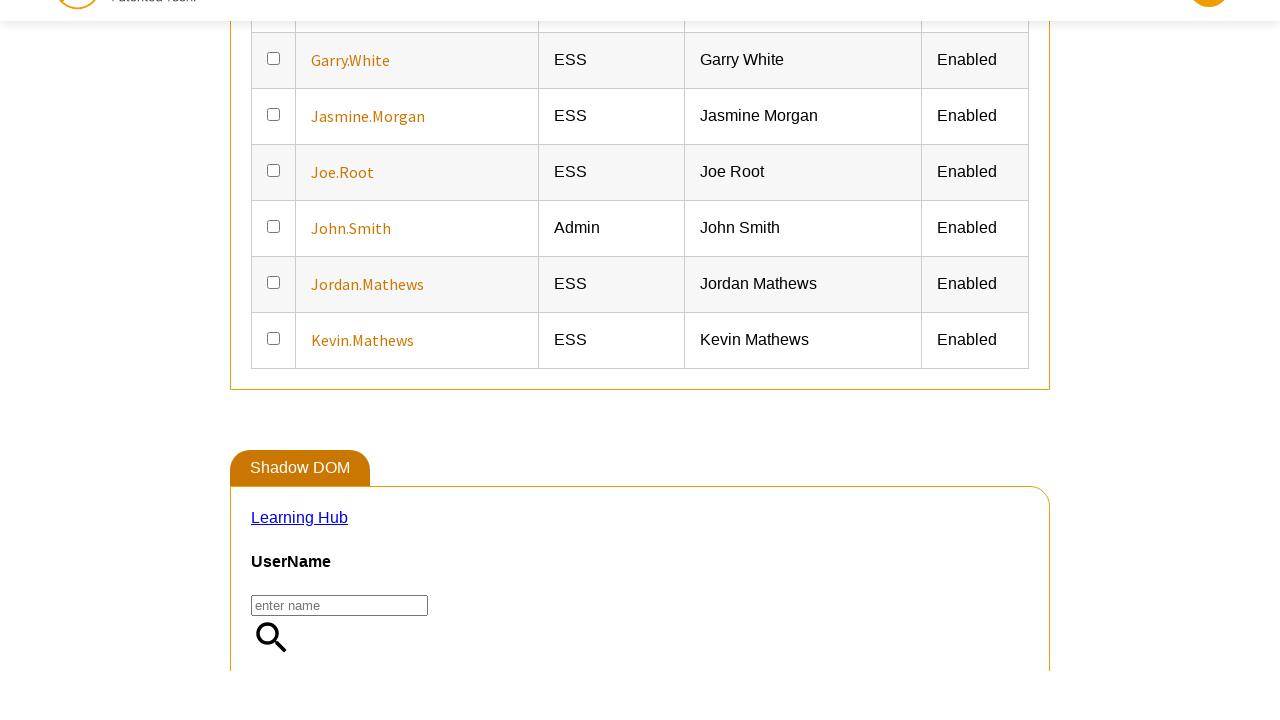

Waited 1 second after scrolling up
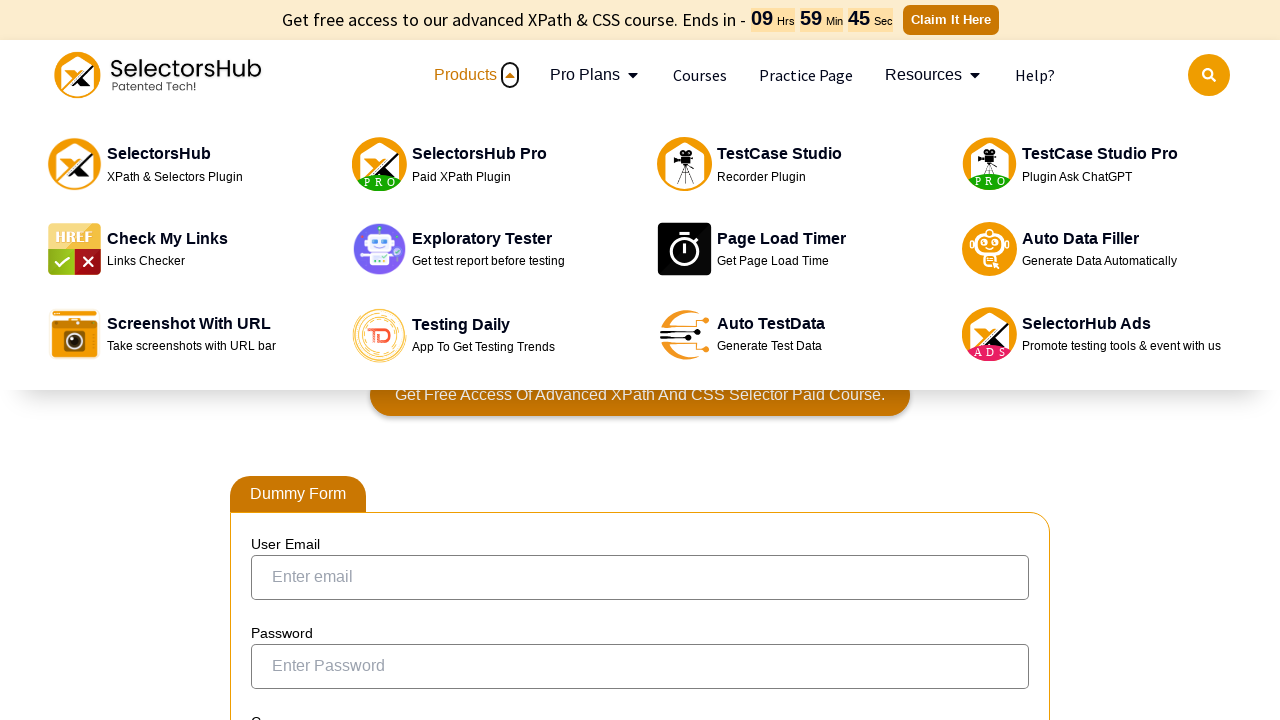

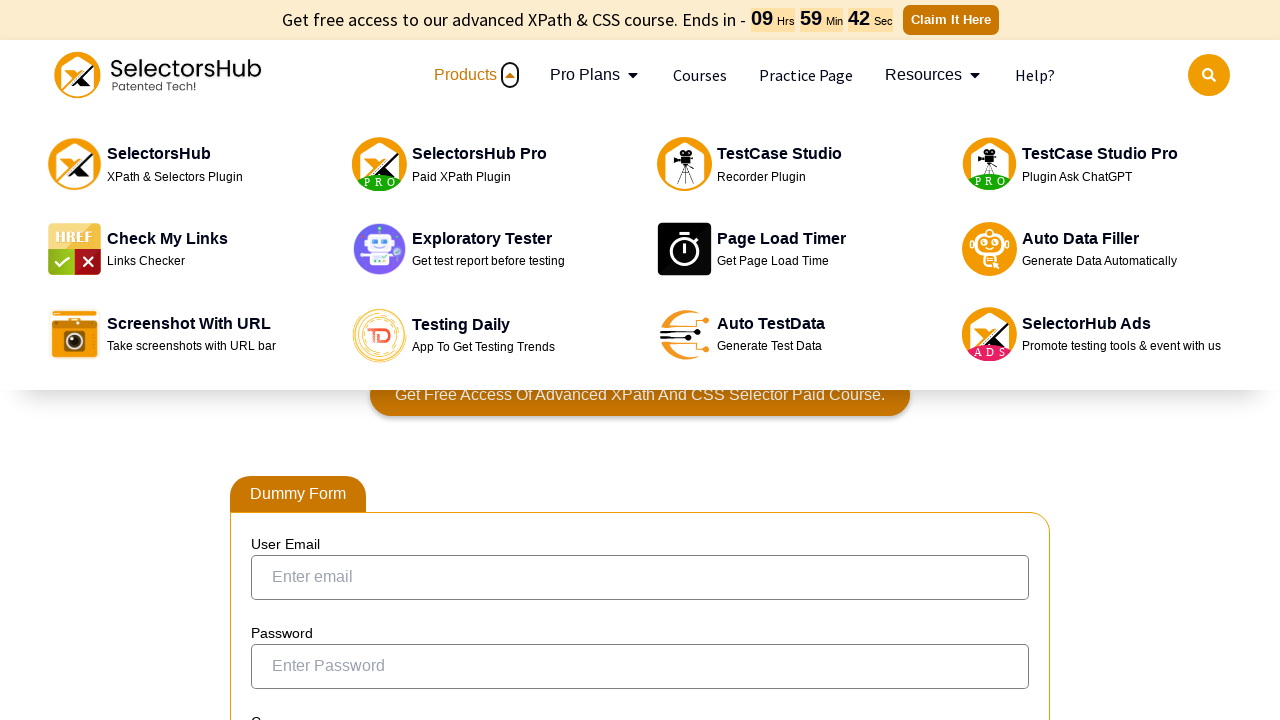